Tests JavaScript popup handling by interacting with alert and confirm dialogs - clicks a name field, enters text, triggers an alert popup and accepts it, then triggers a confirm popup and dismisses it.

Starting URL: https://rahulshettyacademy.com/AutomationPractice/

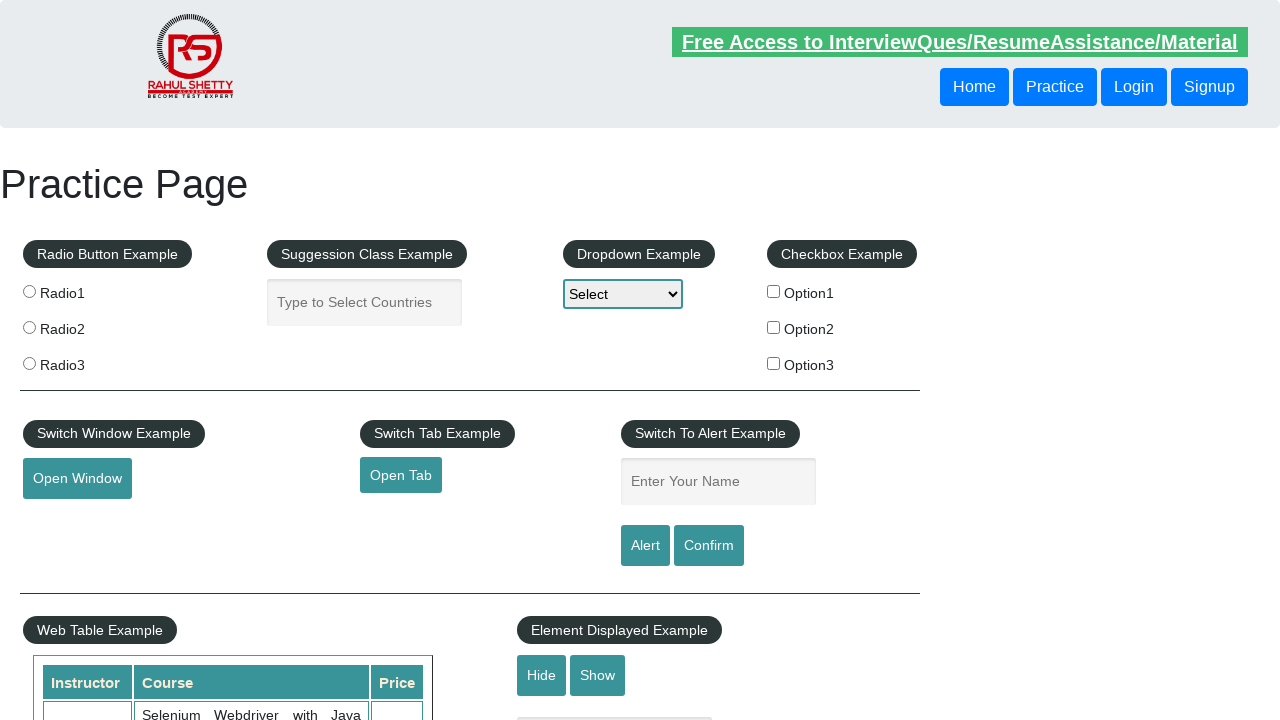

Clicked on the name input field at (718, 482) on #name
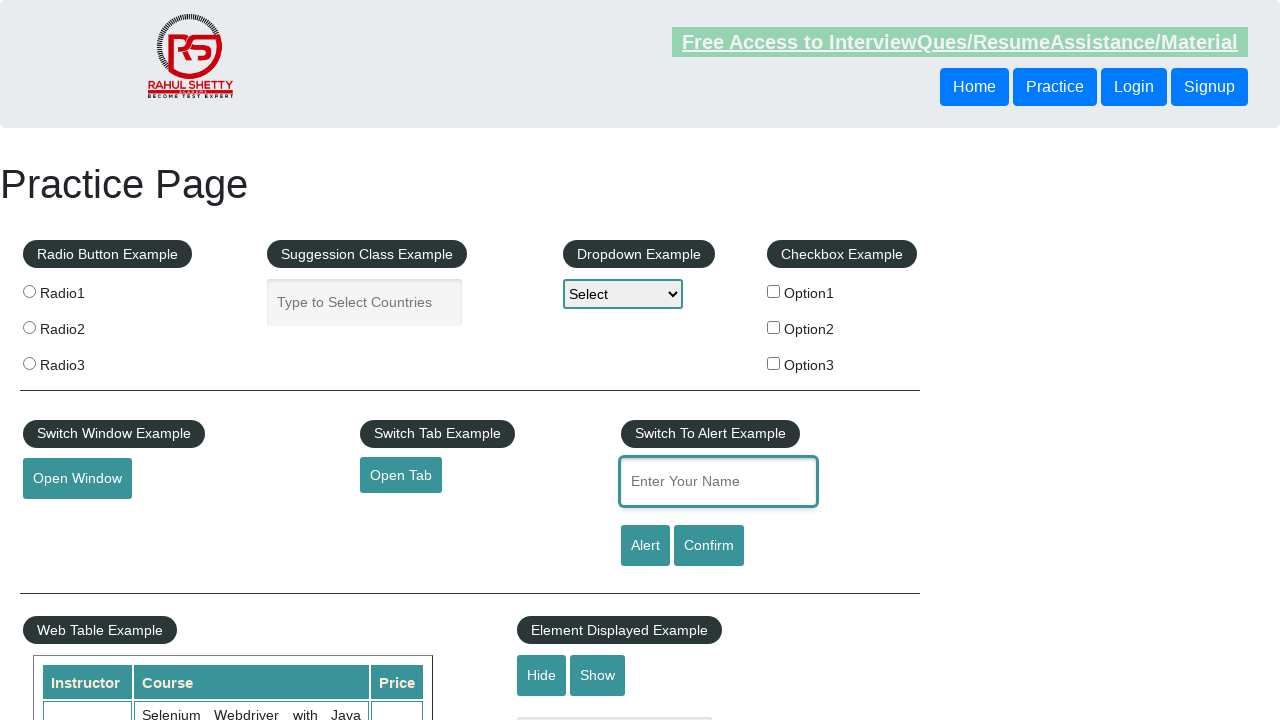

Filled name field with 'Rahul' on #name
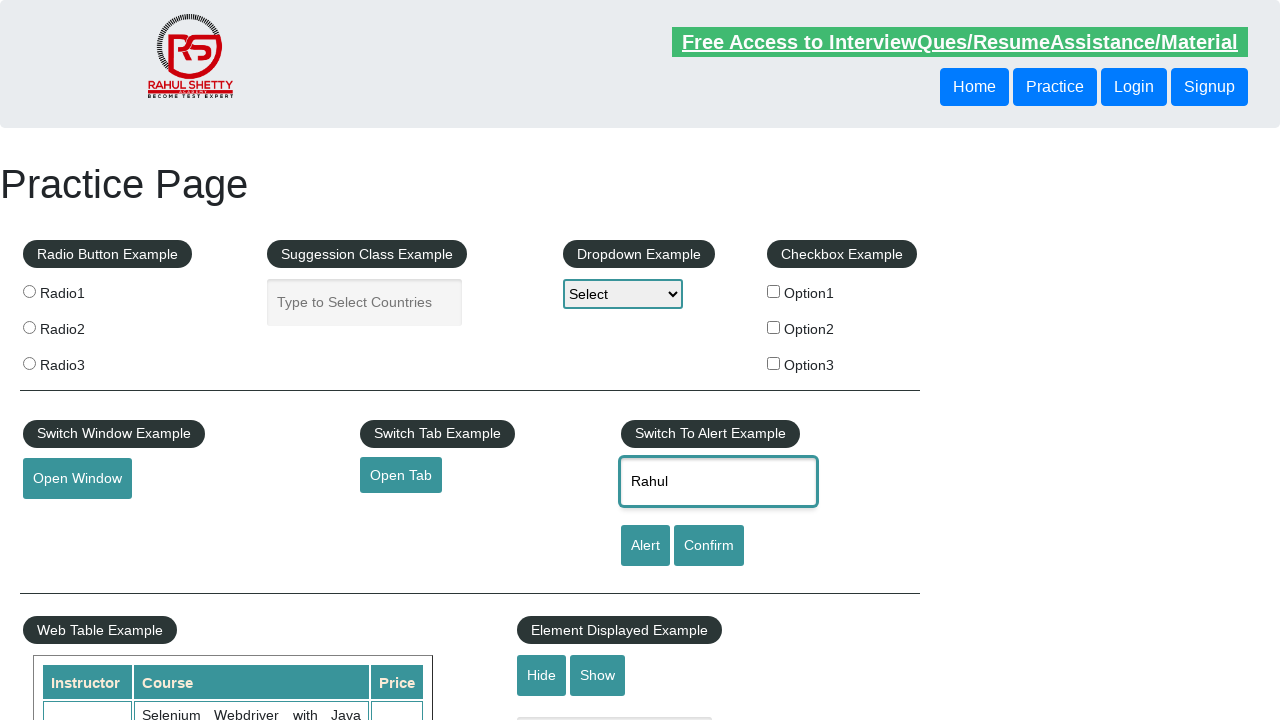

Clicked alert button to trigger JavaScript alert at (645, 546) on #alertbtn
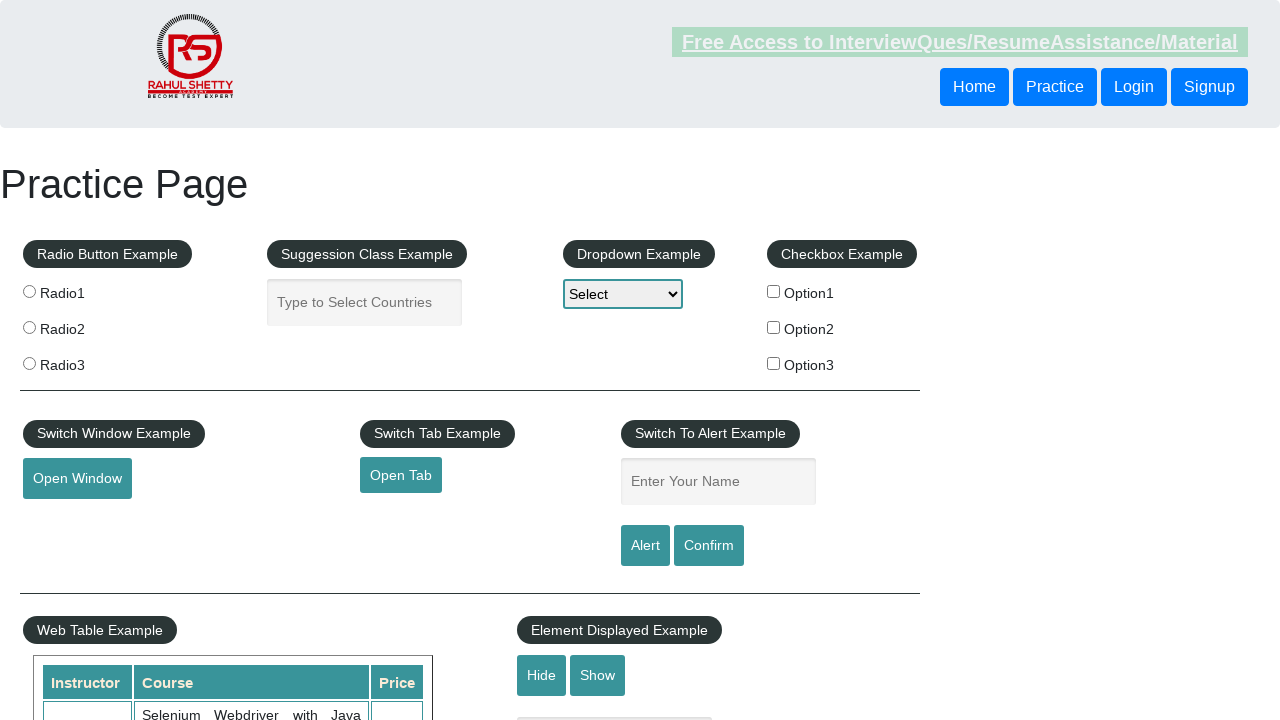

Set up alert dialog handler to accept
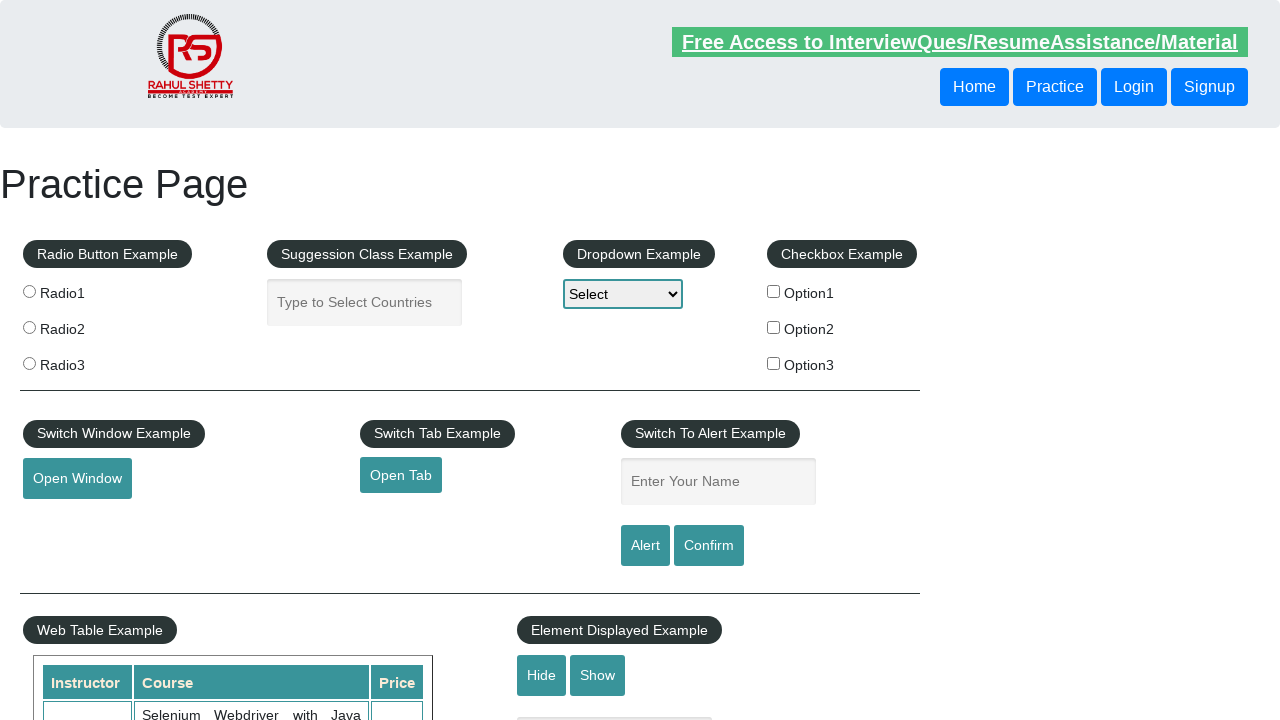

Clicked alert button again to trigger alert with handler ready at (645, 546) on #alertbtn
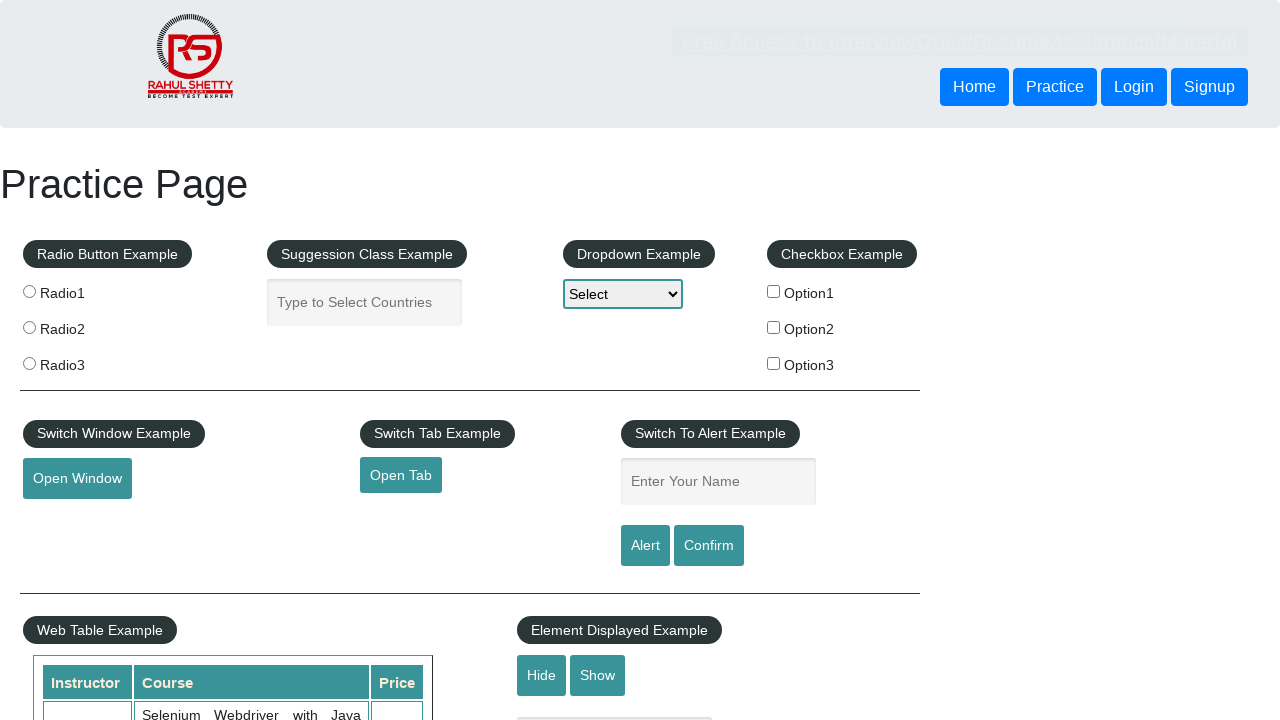

Waited for alert dialog to be handled
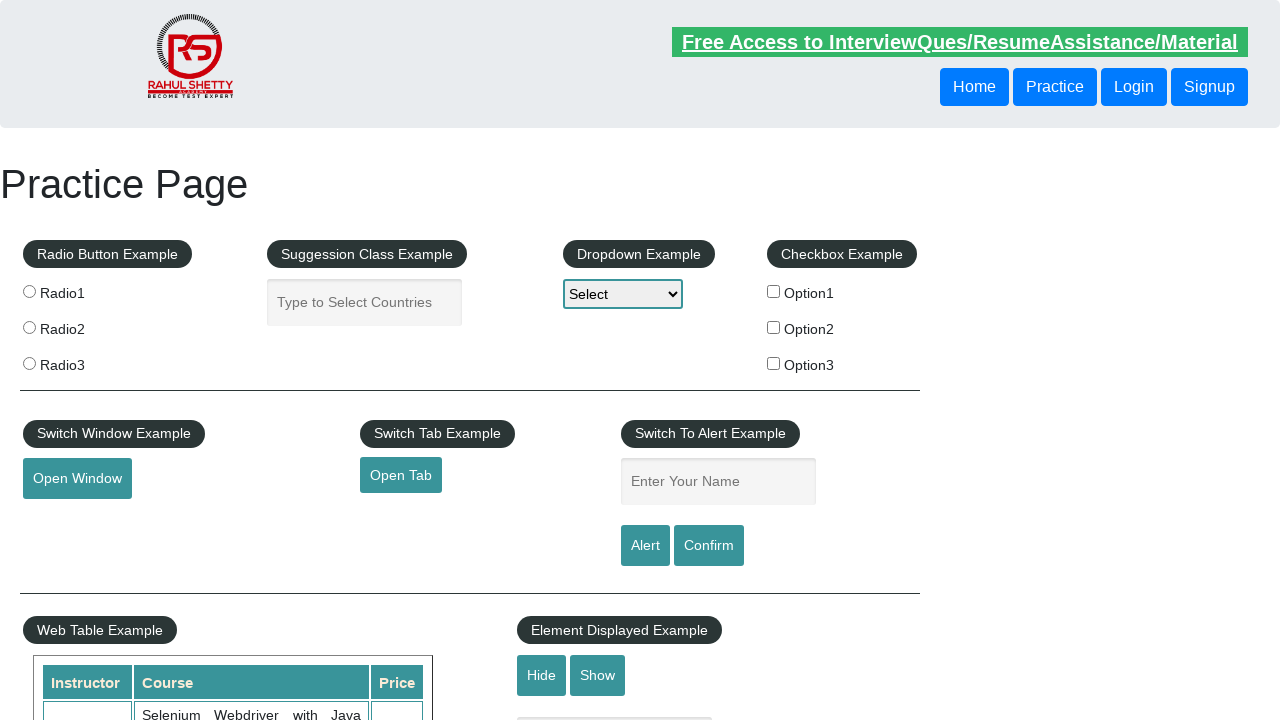

Set up confirm dialog handler to dismiss
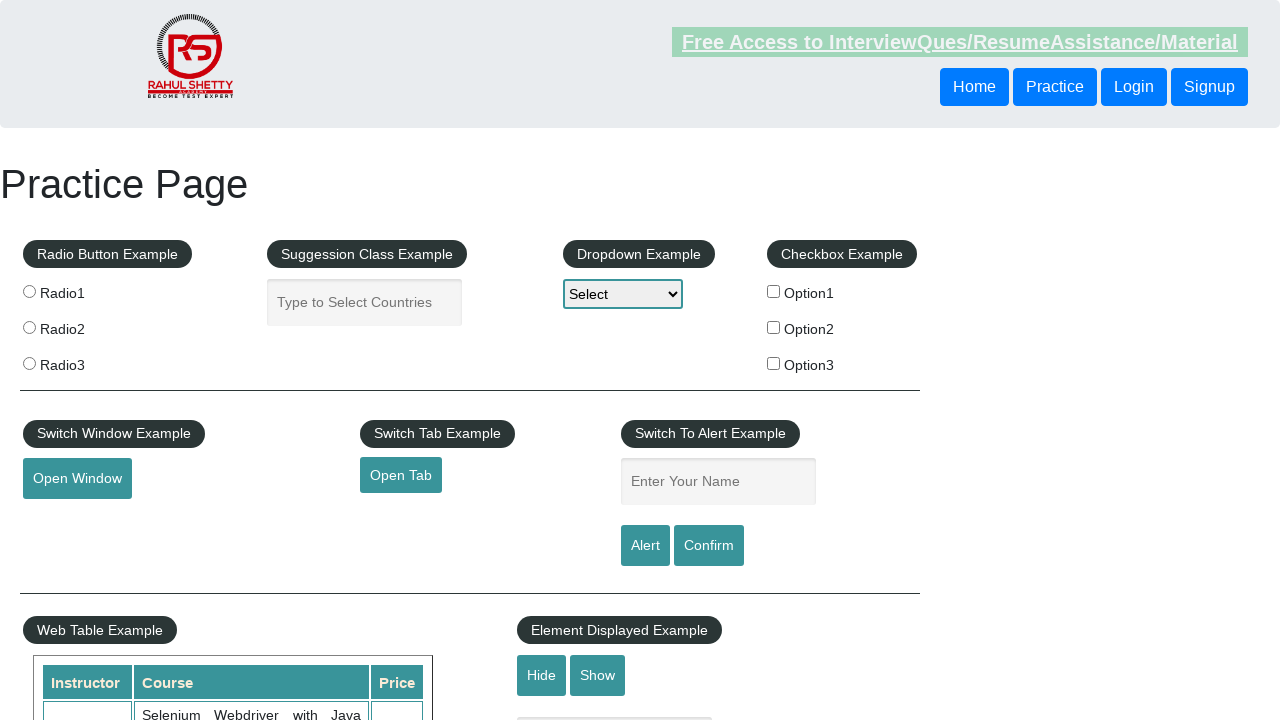

Clicked confirm button to trigger JavaScript confirm dialog at (709, 546) on #confirmbtn
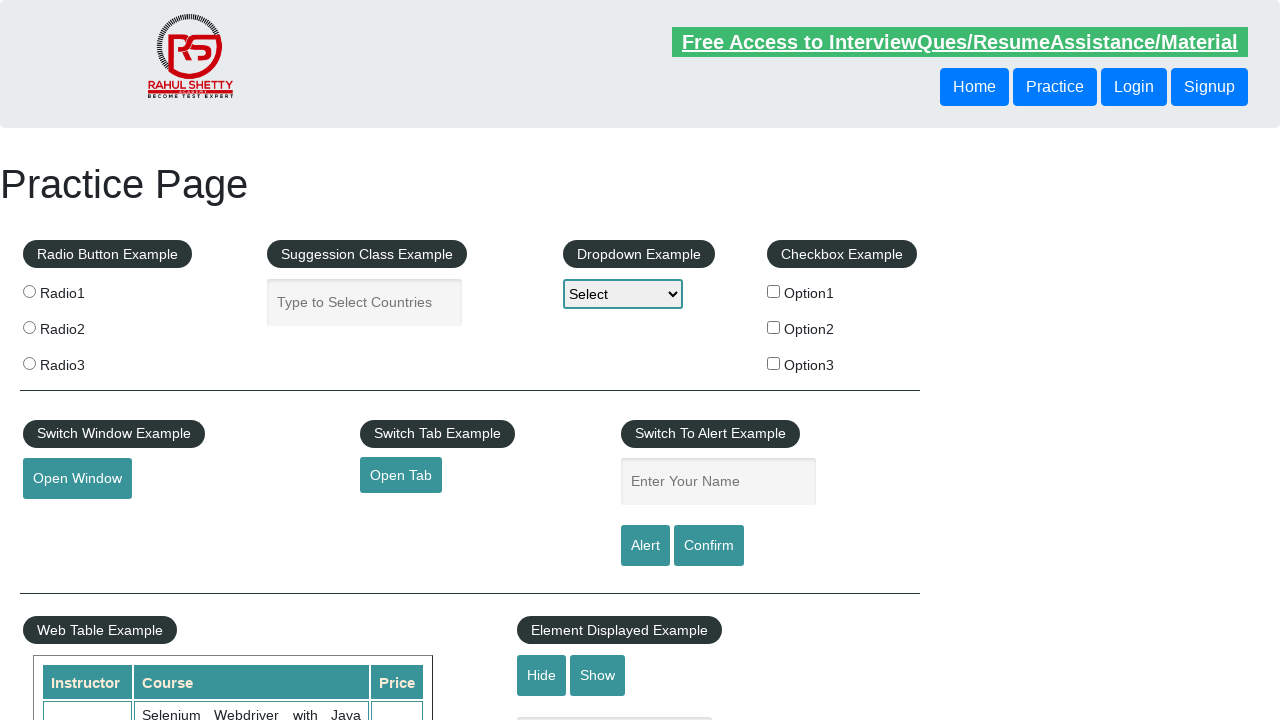

Waited for confirm dialog to be handled and dismissed
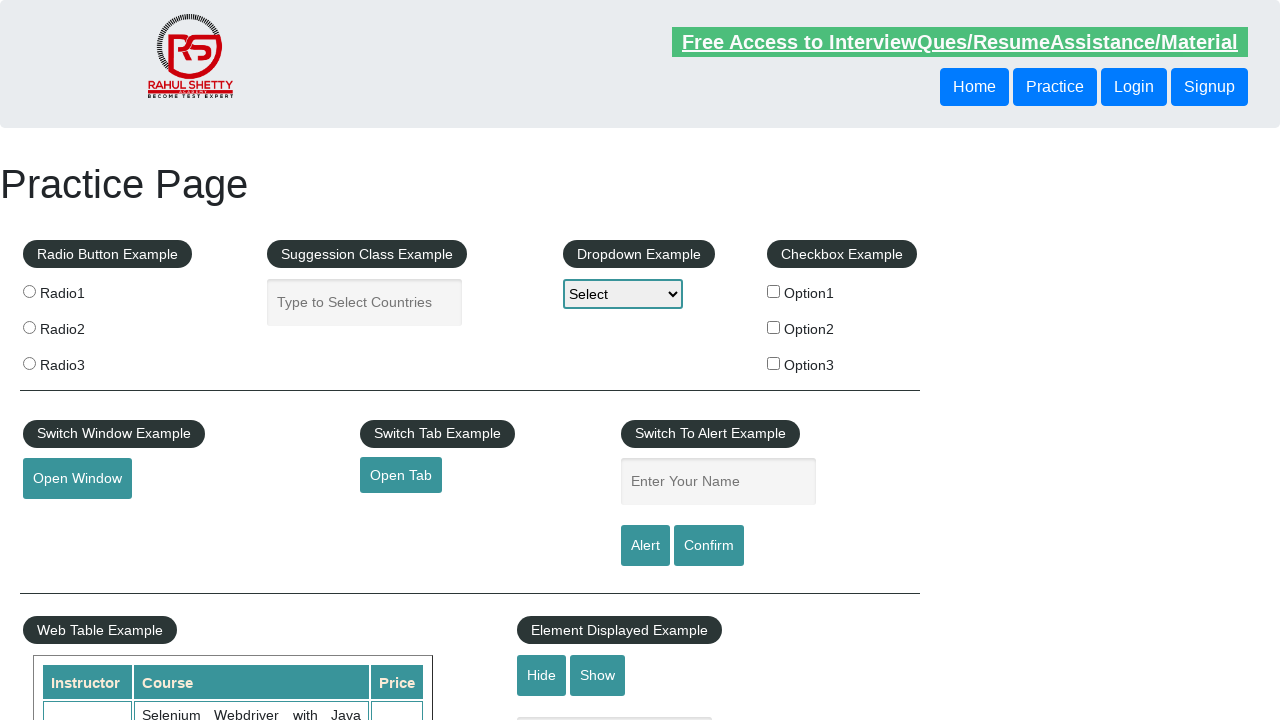

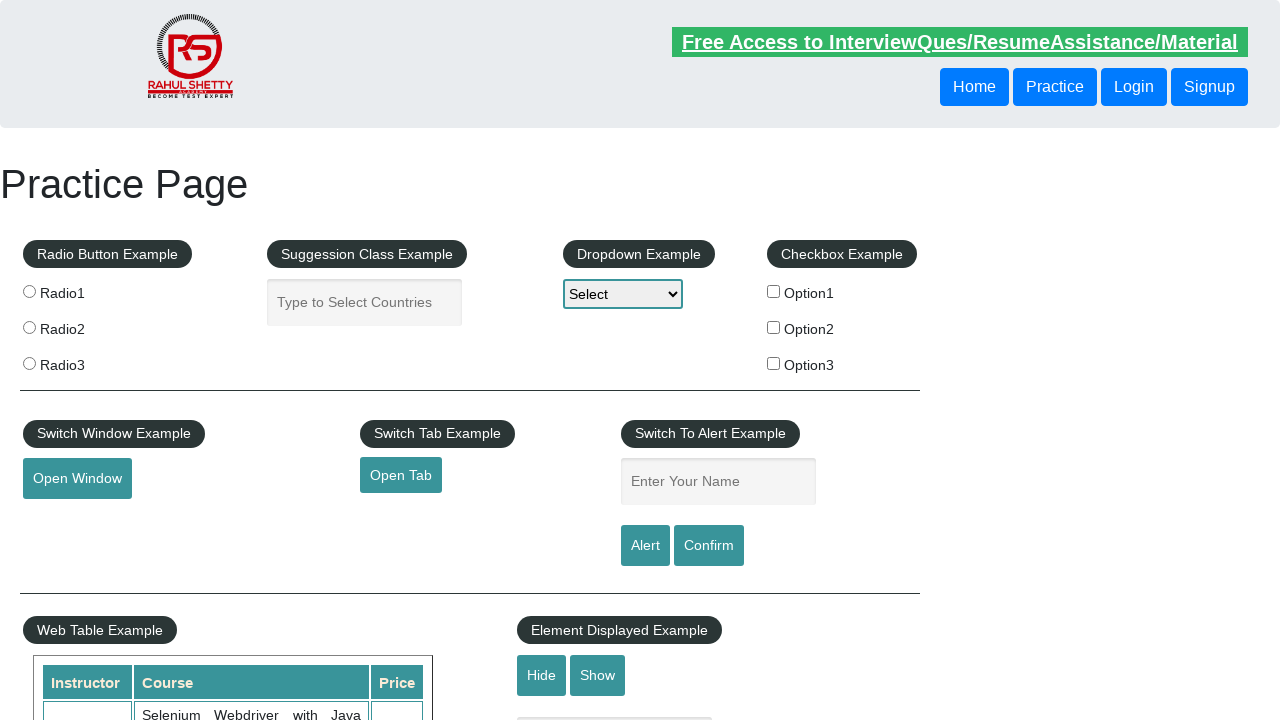